Tests date picker widget by selecting a specific month, year, and day

Starting URL: https://demoqa.com/

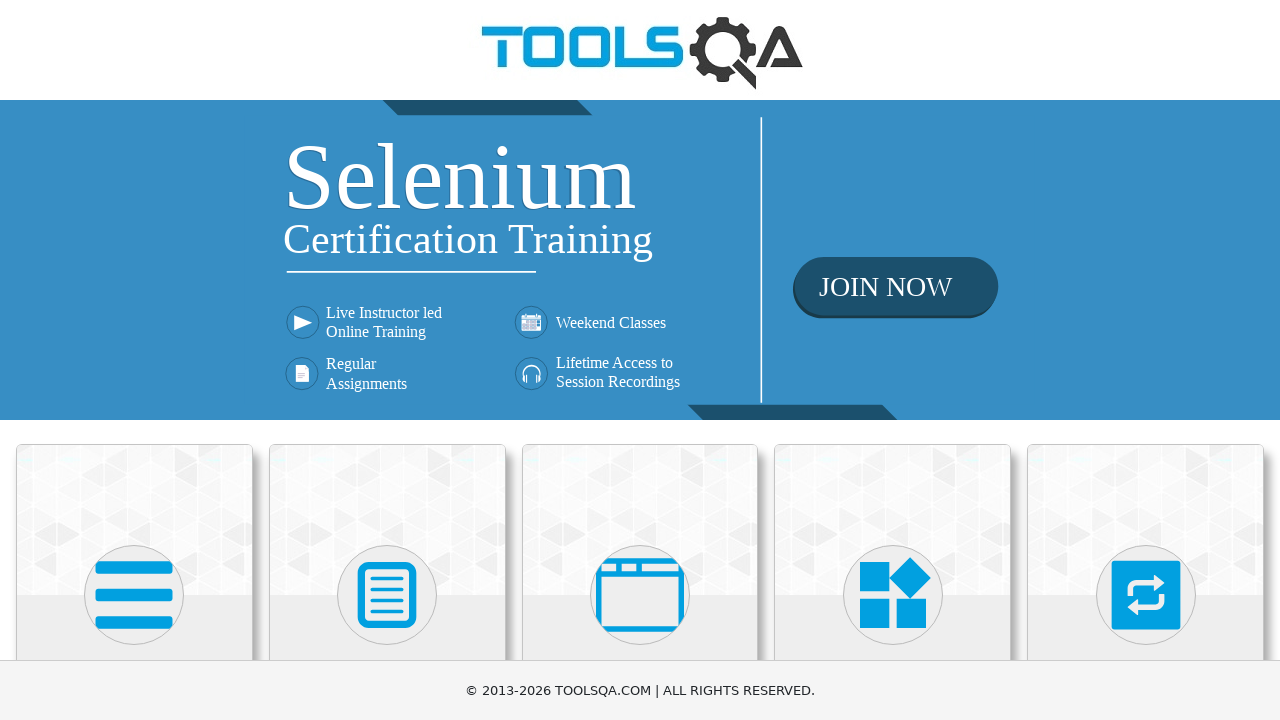

Clicked on Widgets section at (893, 360) on xpath=//h5[text()='Widgets']
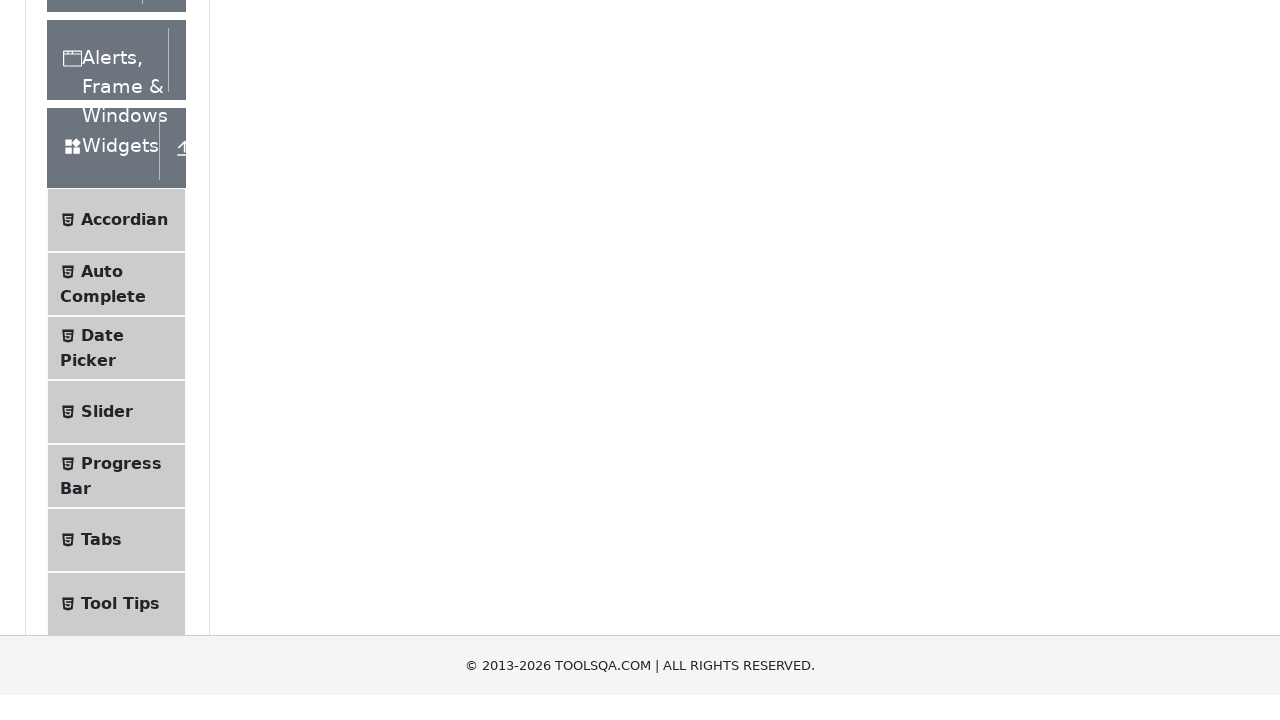

Clicked on Date Picker menu item at (102, 640) on xpath=//span[text()='Date Picker']
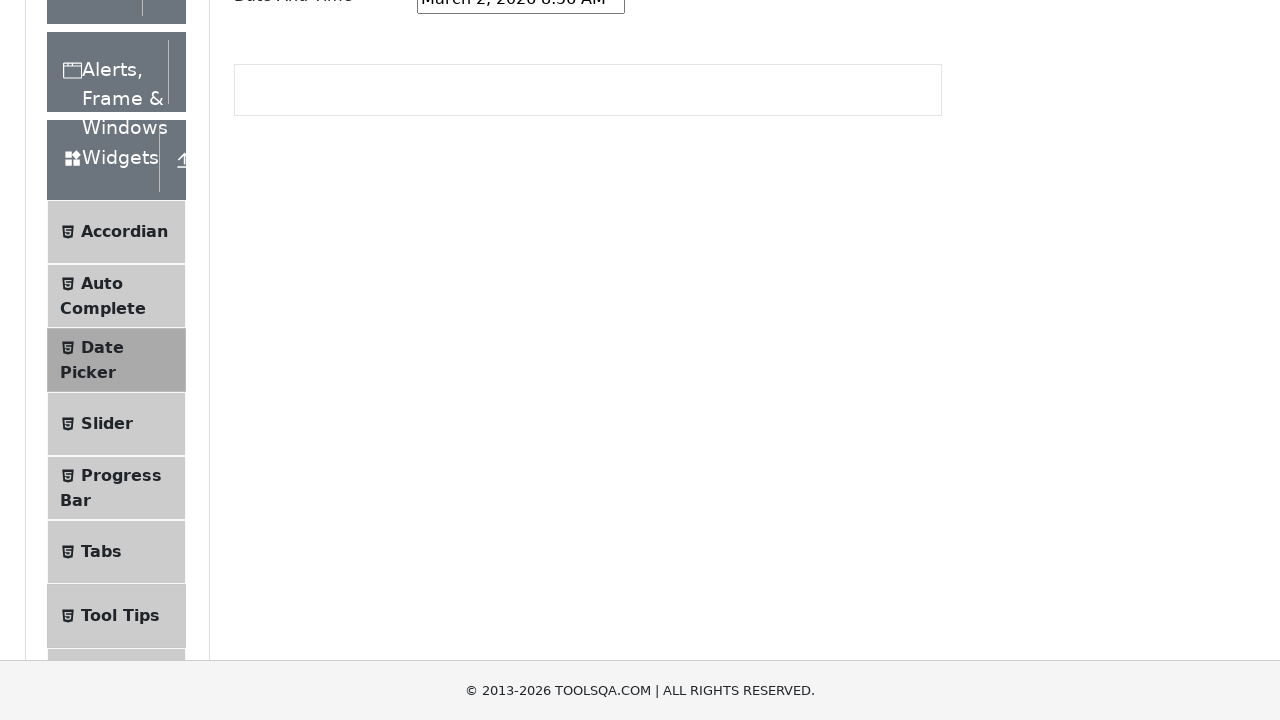

Clicked on date picker input field at (521, 238) on xpath=//input[@id='datePickerMonthYearInput']
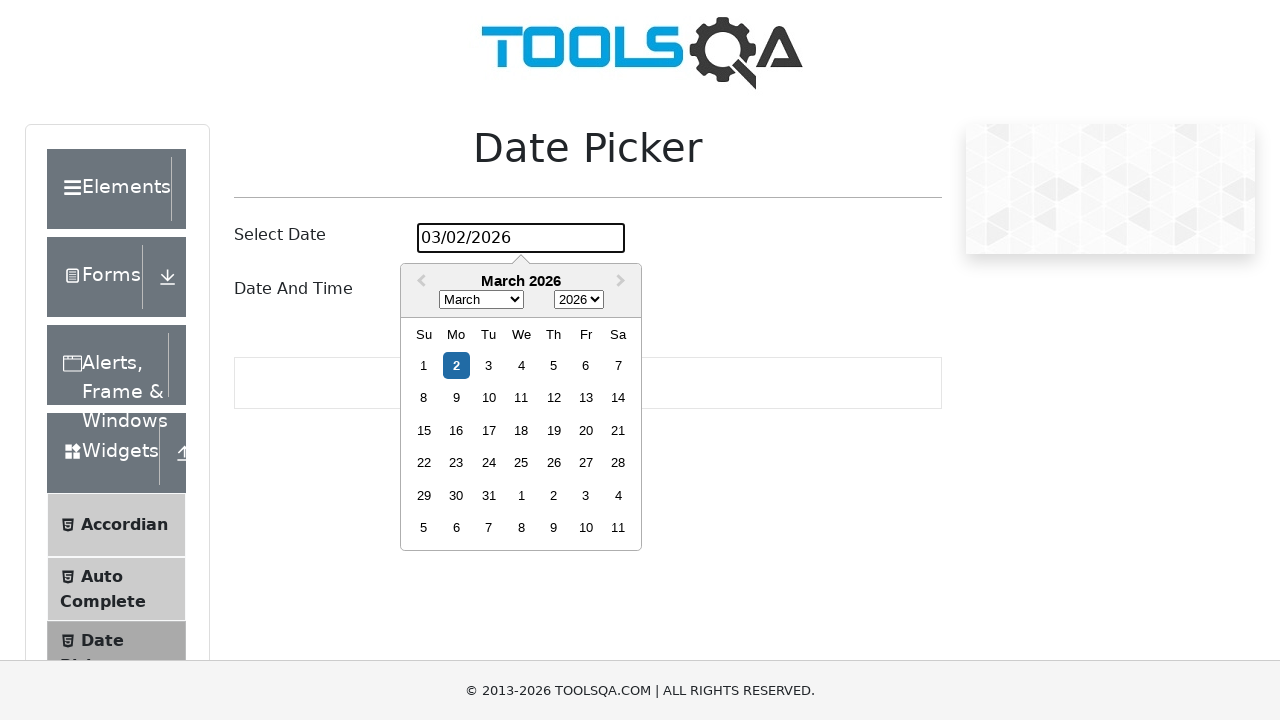

Selected December (month 11) from month dropdown on xpath=//select[@class='react-datepicker__month-select']
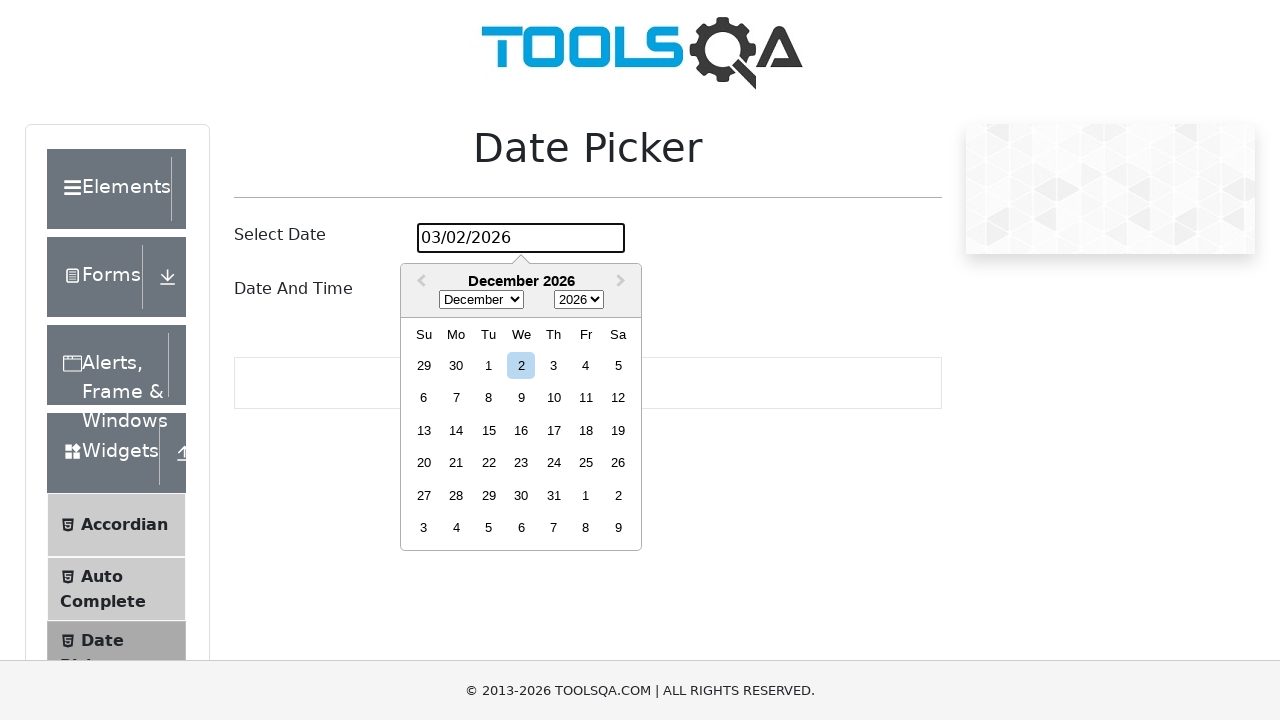

Selected 2001 from year dropdown on xpath=//select[@class='react-datepicker__year-select']
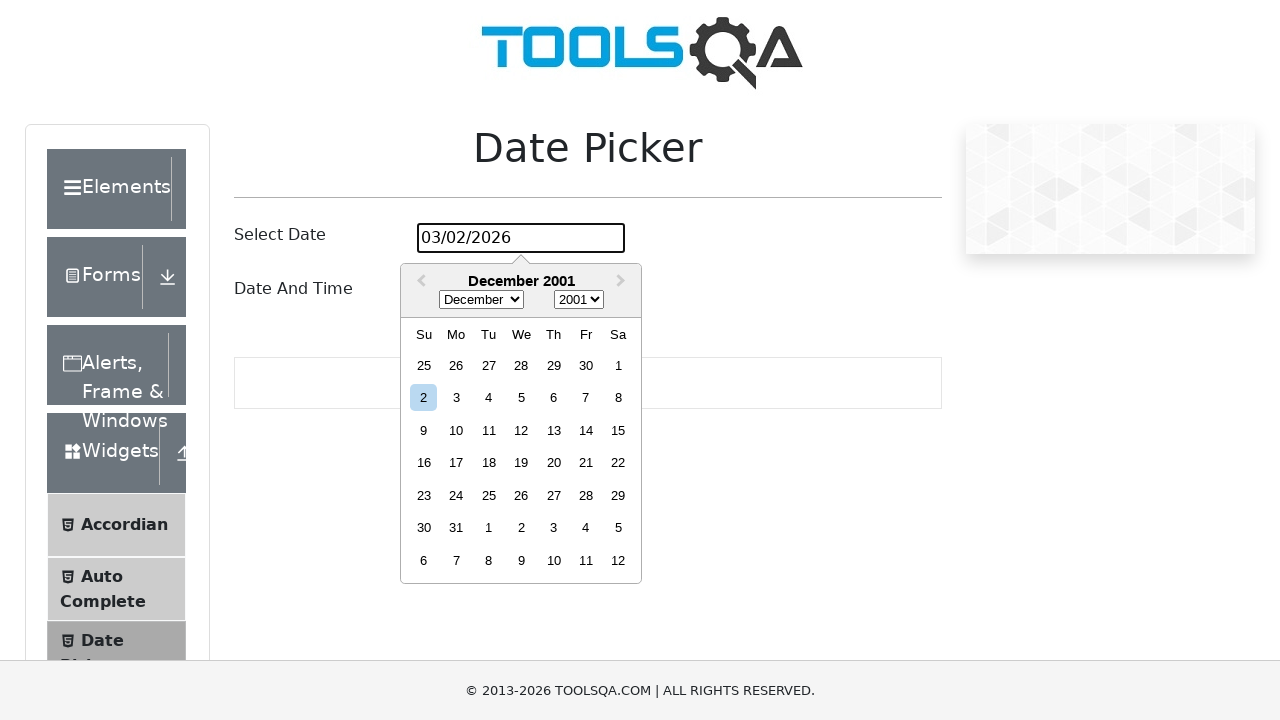

Selected Thursday, November 29th, 2001 at (554, 365) on xpath=//div[@aria-label='Choose Thursday, November 29th, 2001']
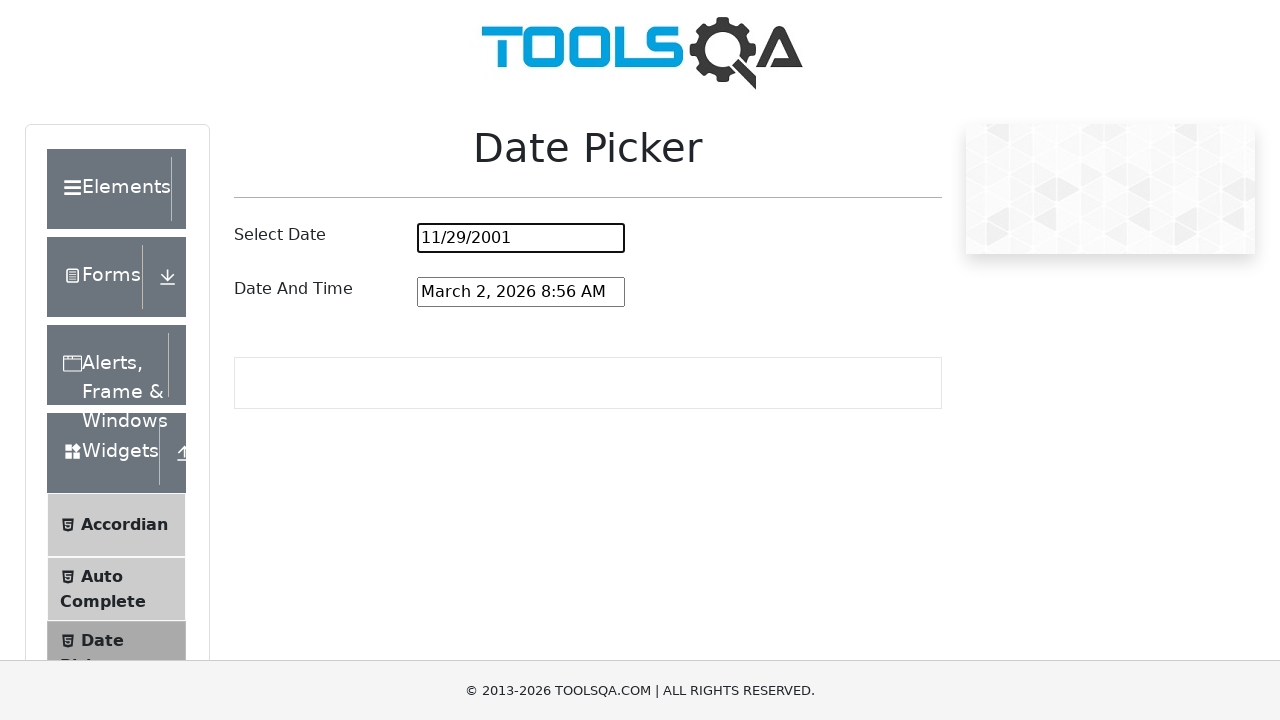

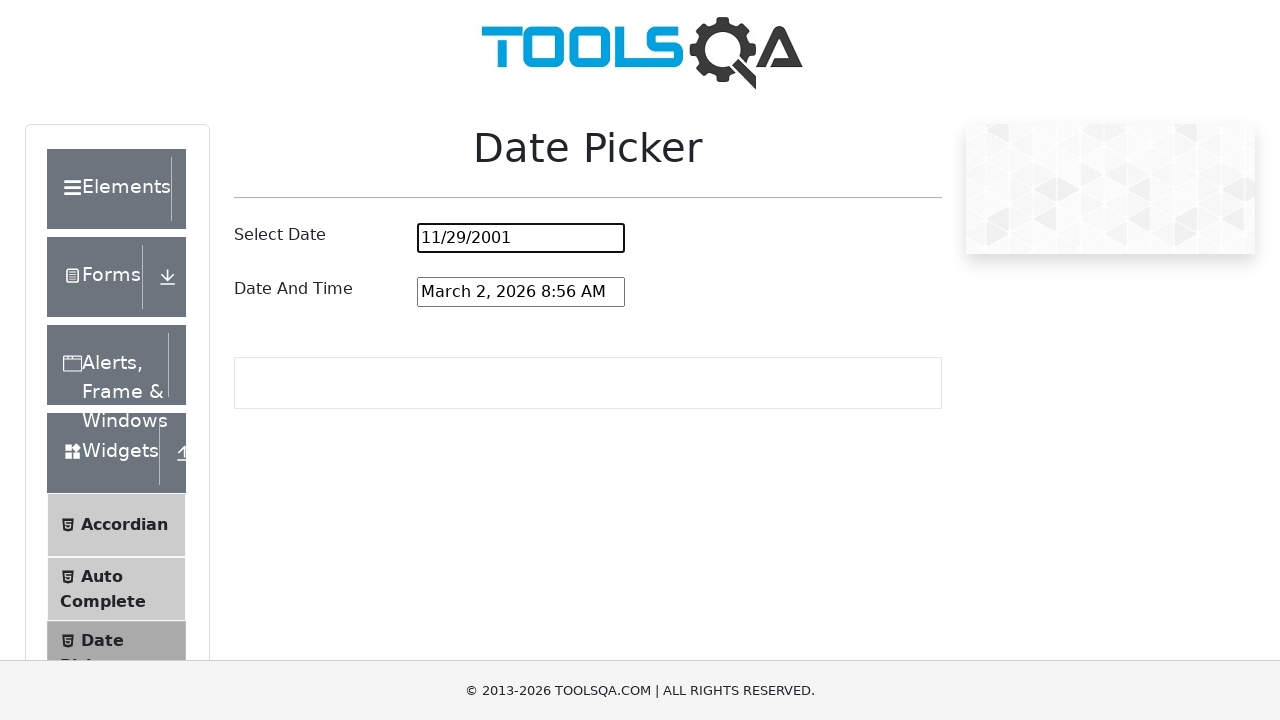